Tests the gender radio button selection on the DemoQA practice form by navigating to the Forms section, clicking on Practice Form, and selecting a gender option (Male).

Starting URL: https://demoqa.com/

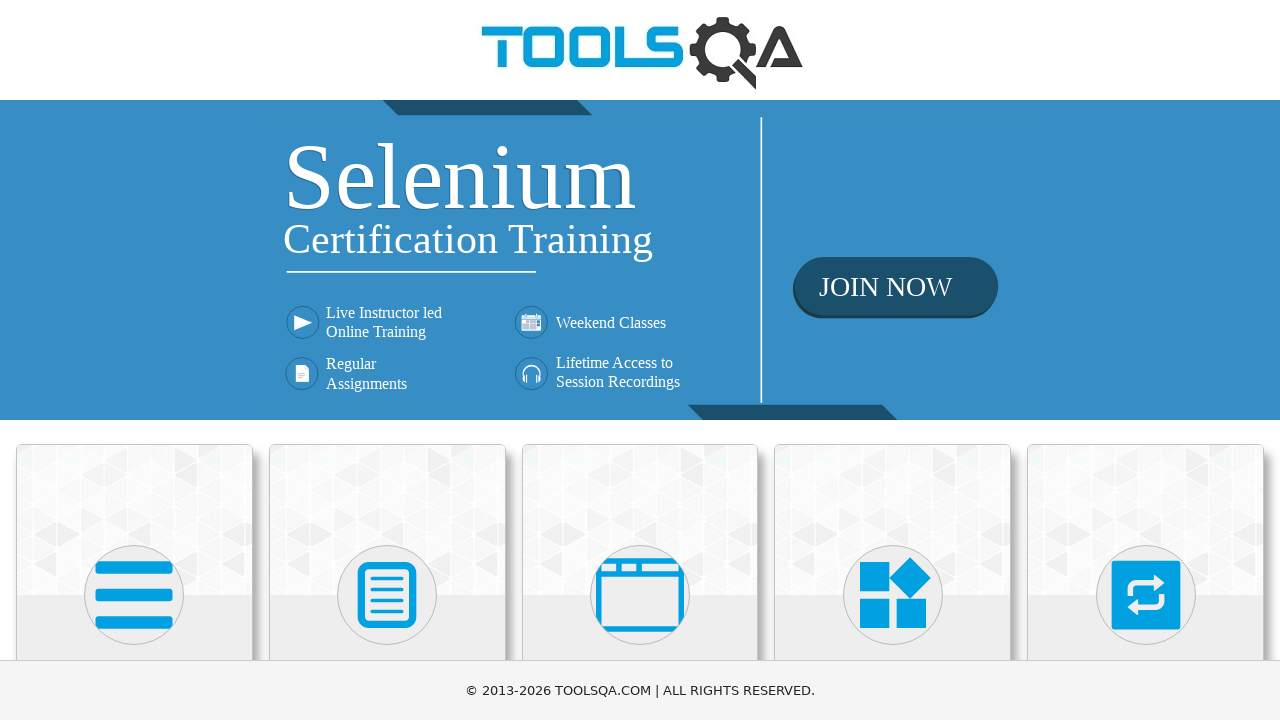

Scrolled down to view Forms section
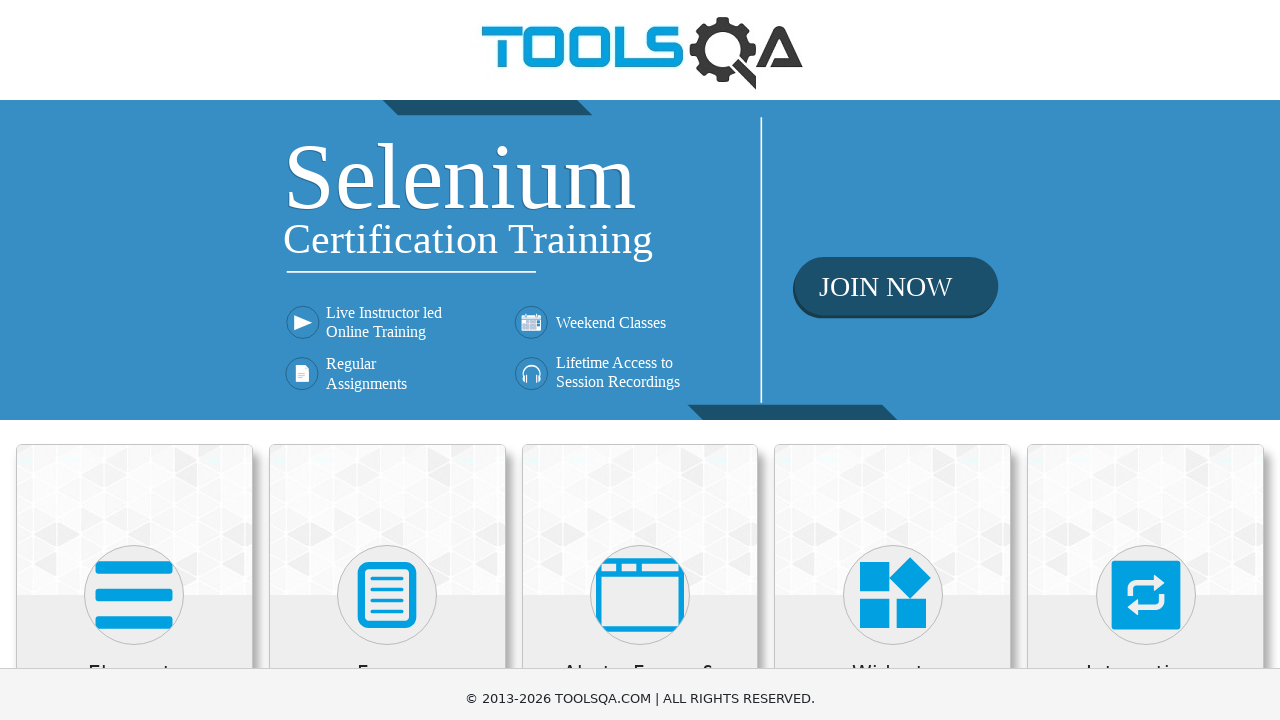

Clicked on Forms card at (387, 173) on xpath=//h5[text()='Forms']
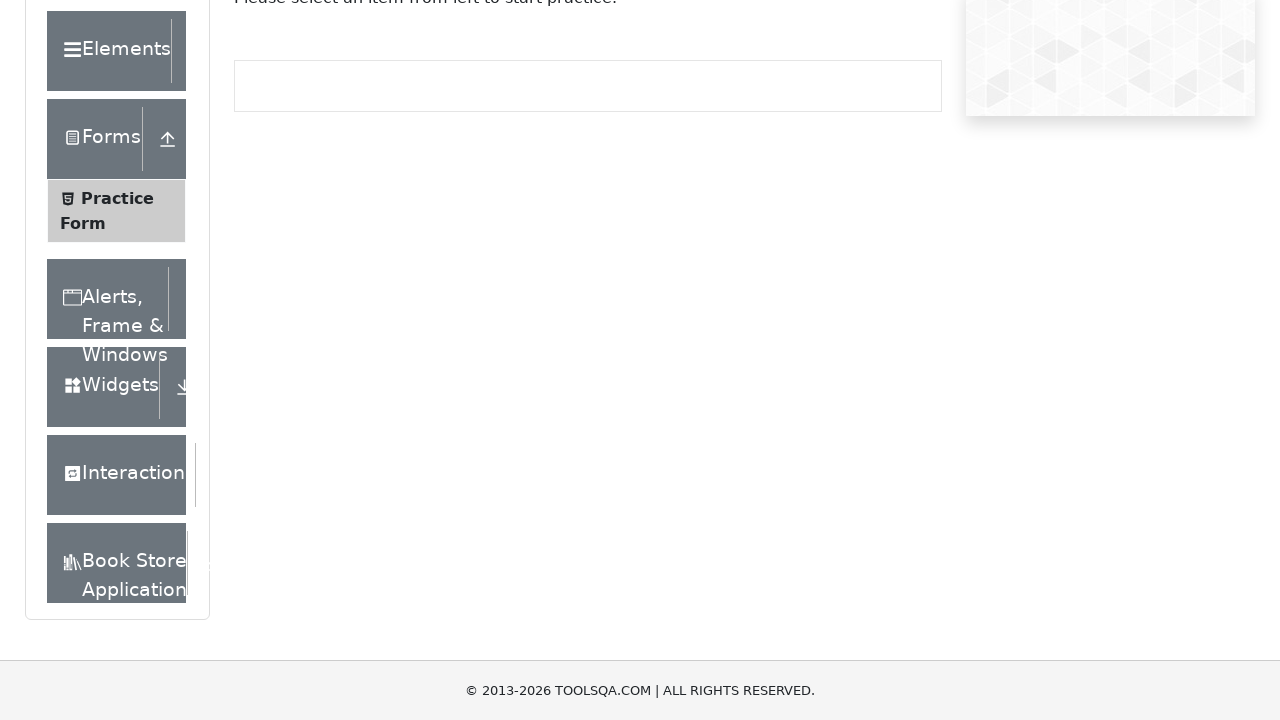

Clicked on Practice Form option in the side menu at (117, 198) on xpath=//span[text()='Practice Form']
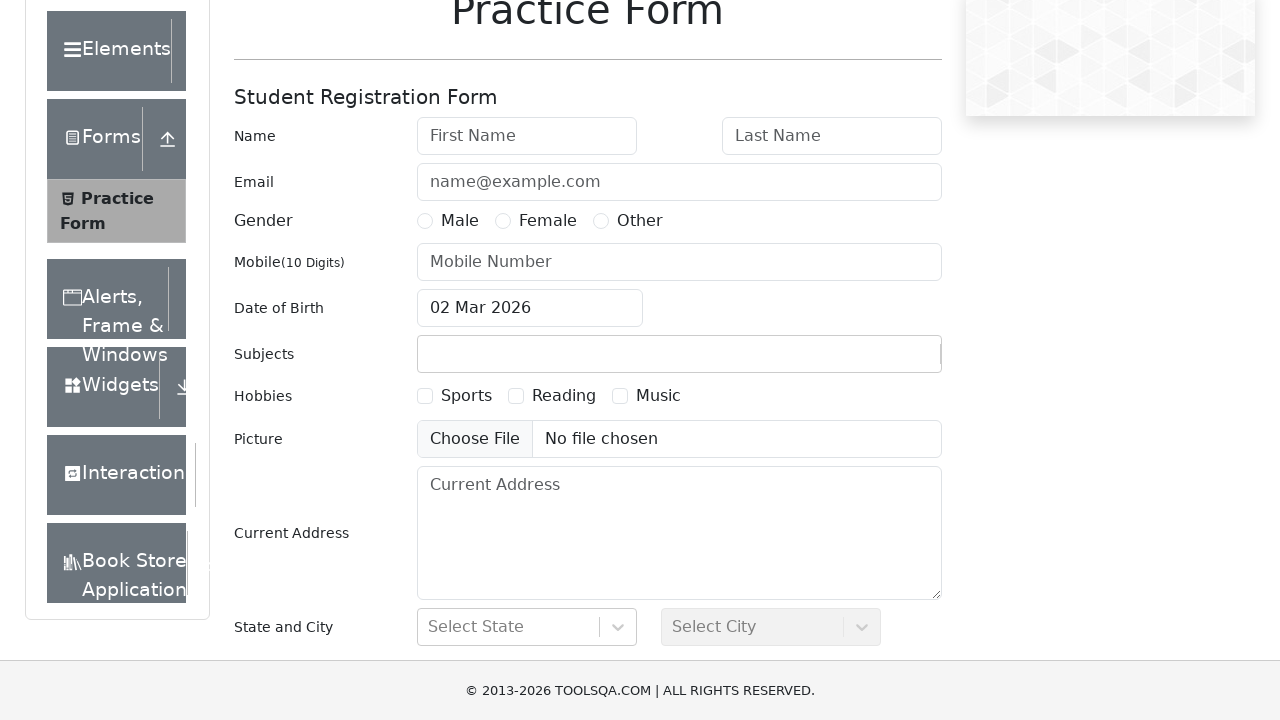

Selected Male gender radio button at (460, 221) on label[for='gender-radio-1']
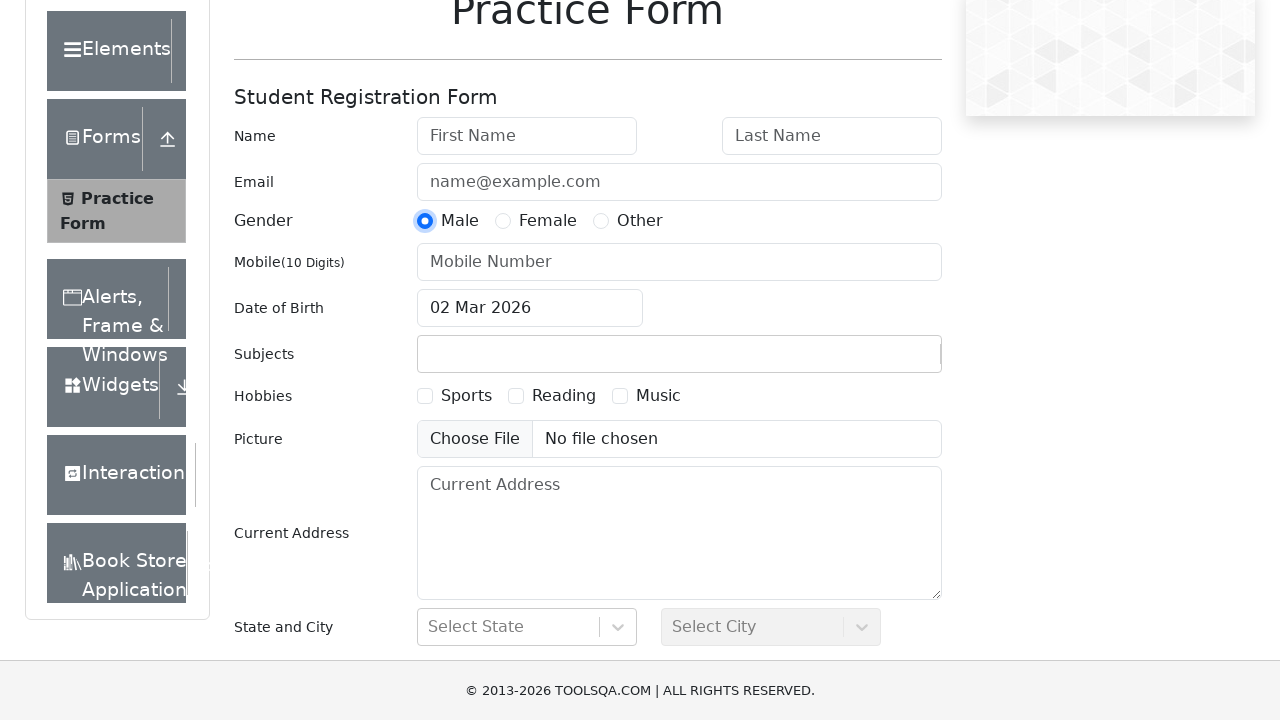

Waited for selection to be confirmed
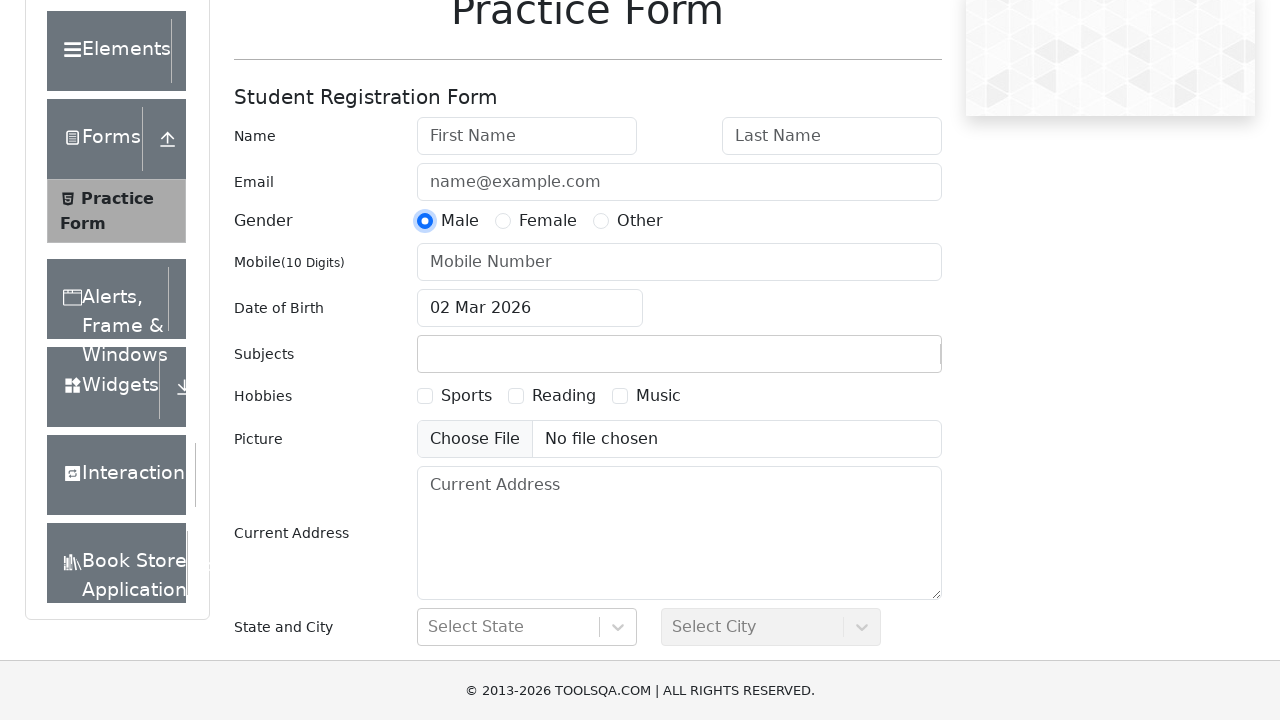

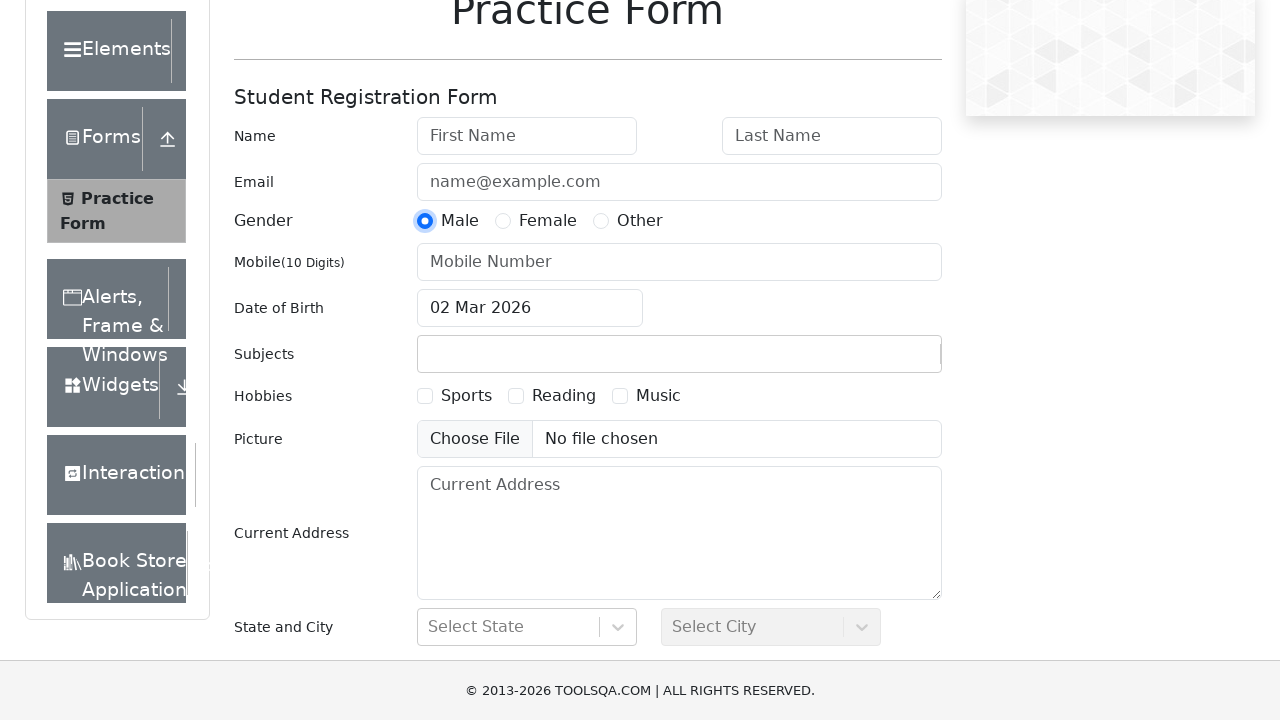